Tests a GFR (Glomerular Filtration Rate) medical calculator by selecting sex, entering patient data (creatinine, age, weight, height), and verifying the calculated MDRD, CKD stage, Cockroft-Gault, and body surface area results.

Starting URL: https://13gp.by/%D0%B8%D0%BD%D1%84%D0%BE%D1%80%D0%BC%D0%B0%D1%86%D0%B8%D1%8F/%D0%BC%D0%B5%D0%B4%D0%B8%D1%86%D0%B8%D0%BD%D1%81%D0%BA%D0%B8%D0%B5-%D0%BA%D0%B0%D0%BB%D1%8C%D0%BA%D1%83%D0%BB%D1%8F%D1%82%D0%BE%D1%80%D1%8B/%D1%80%D0%B0%D1%81%D1%87%D0%B5%D1%82-%D1%81%D0%BA%D0%BE%D1%80%D0%BE%D1%81%D1%82%D0%B8-%D0%BA%D0%BB%D1%83%D0%B1%D0%BE%D1%87%D0%BA%D0%BE%D0%B2%D0%BE%D0%B9-%D1%84%D0%B8%D0%BB%D1%8C%D1%82%D1%80%D0%B0%D1%86%D0%B8%D0%B8-%D1%81%D0%BA%D1%84

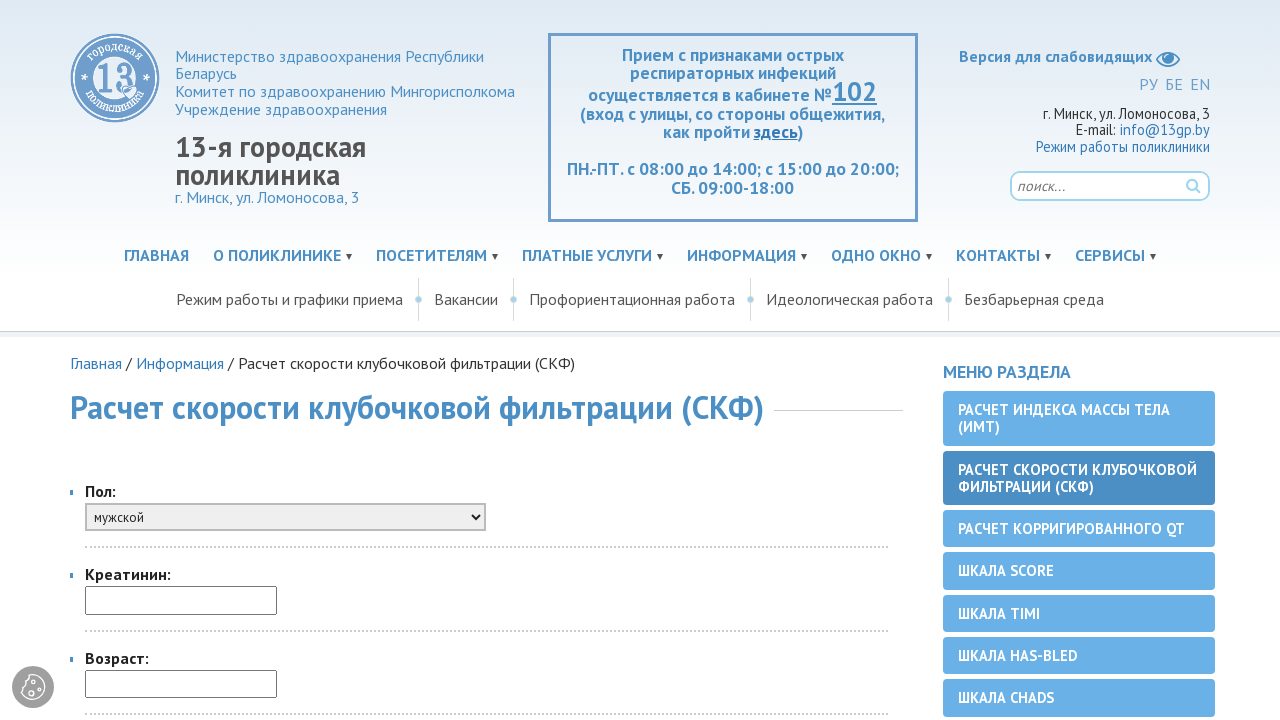

Selected sex dropdown by index 1 on #oSex
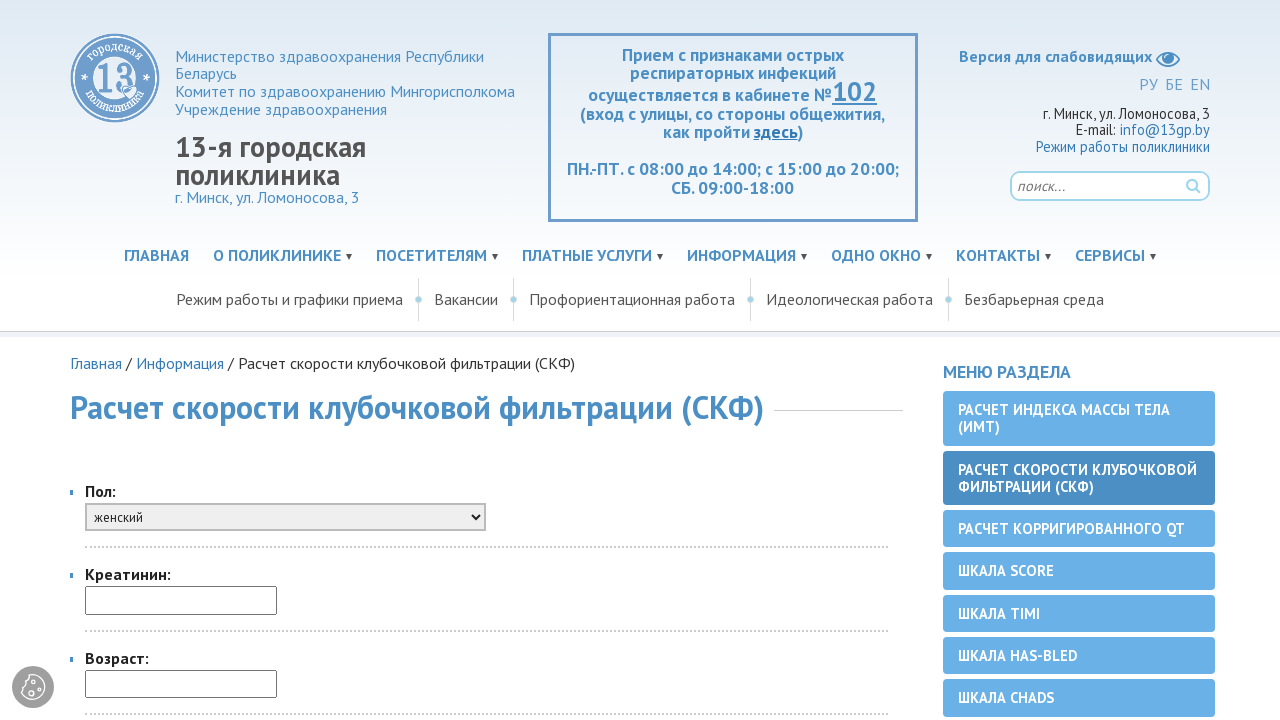

Waited 500ms for dropdown to settle
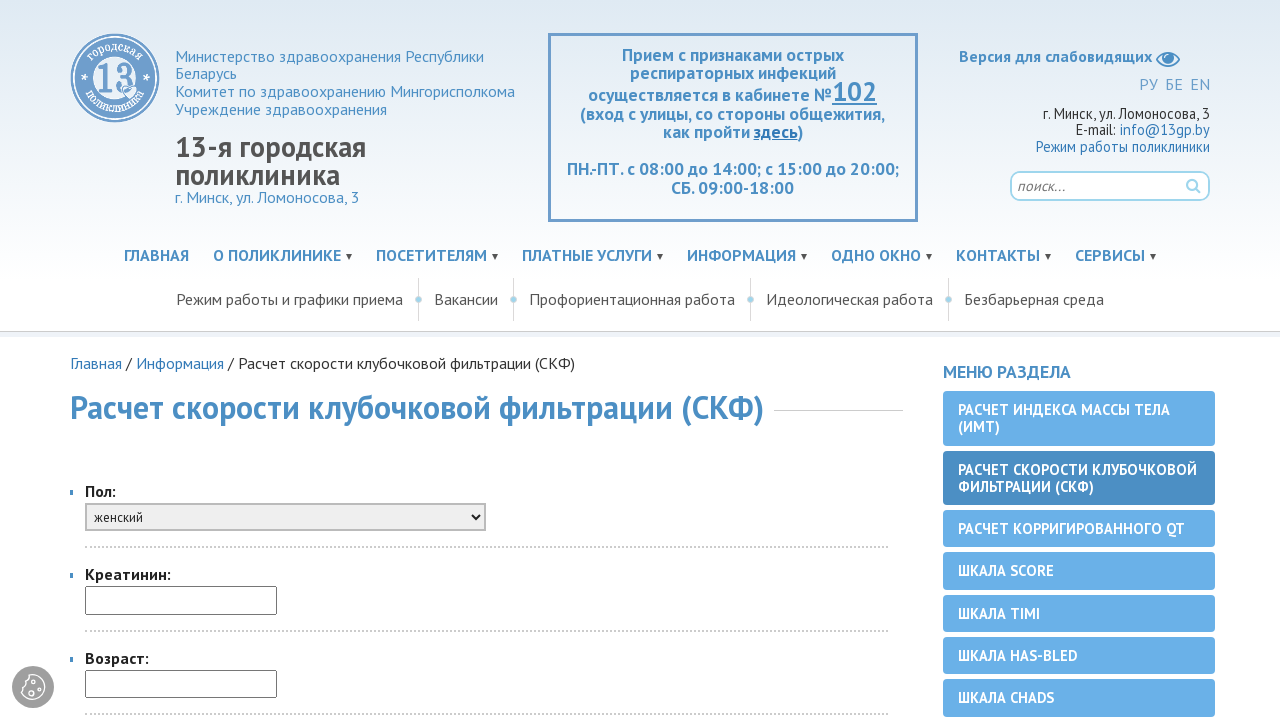

Selected sex dropdown by value '0' on #oSex
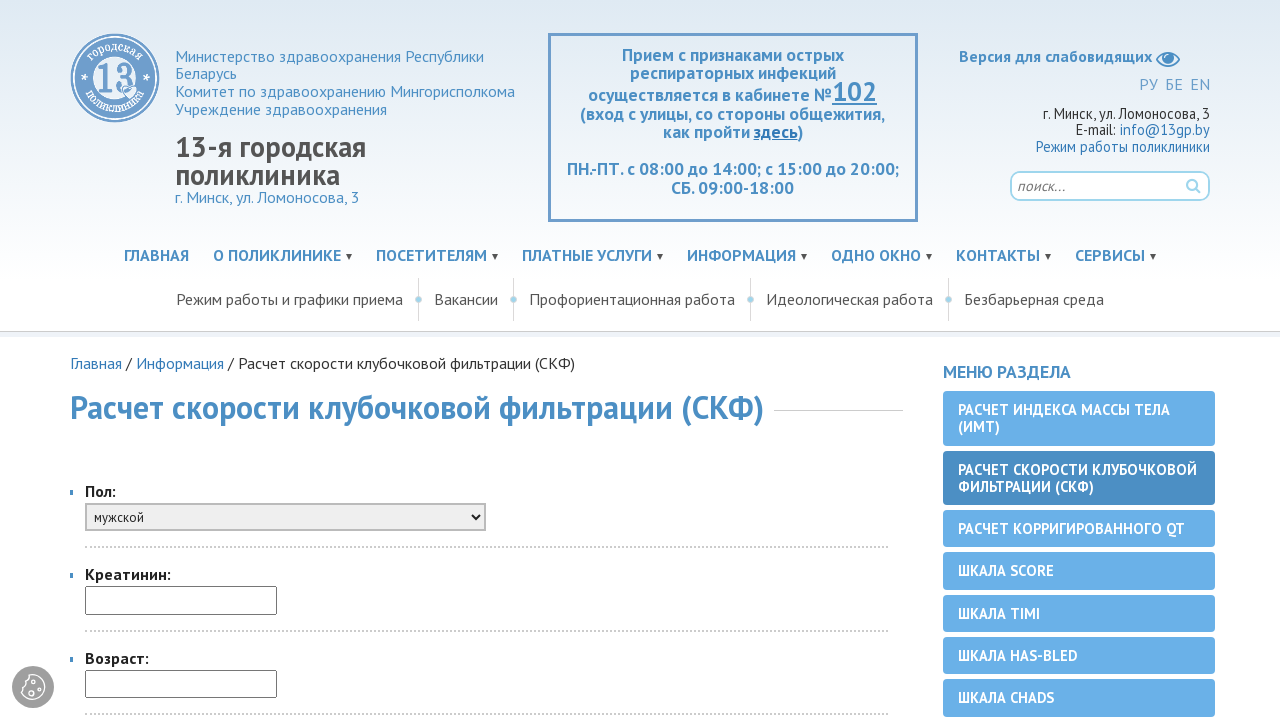

Waited 500ms for dropdown to settle
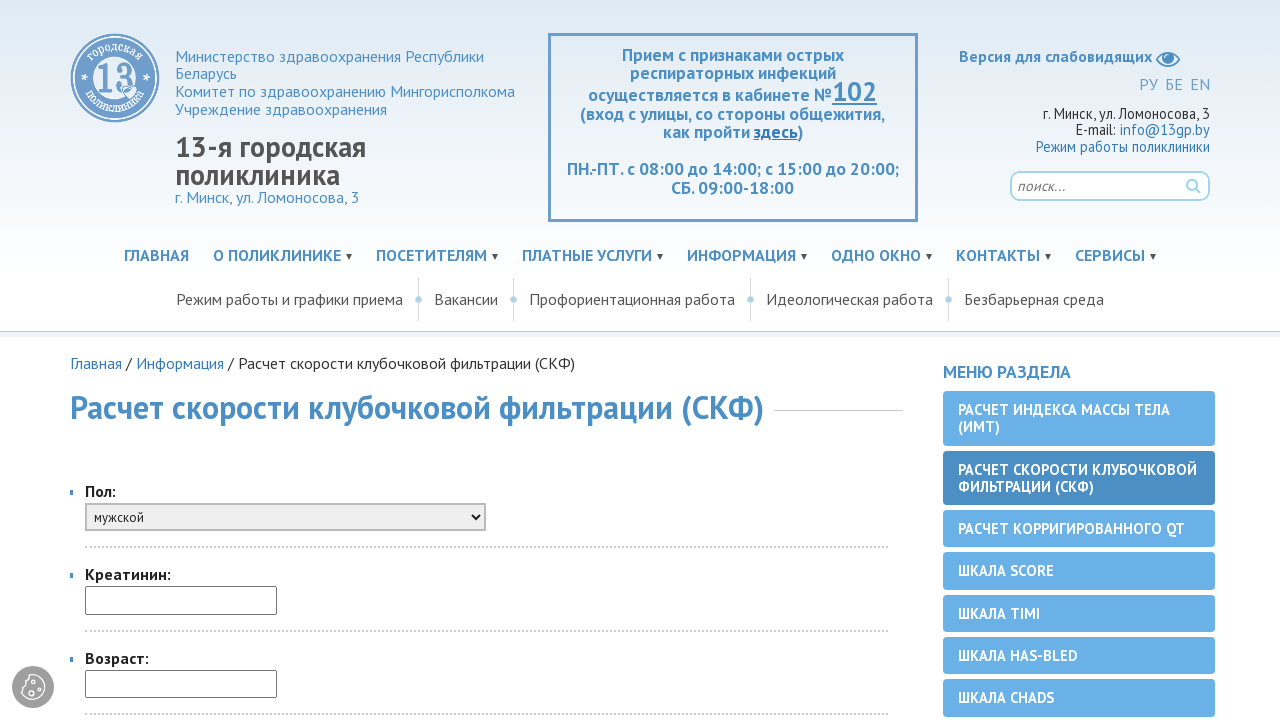

Selected sex dropdown by label 'женский' (female) on #oSex
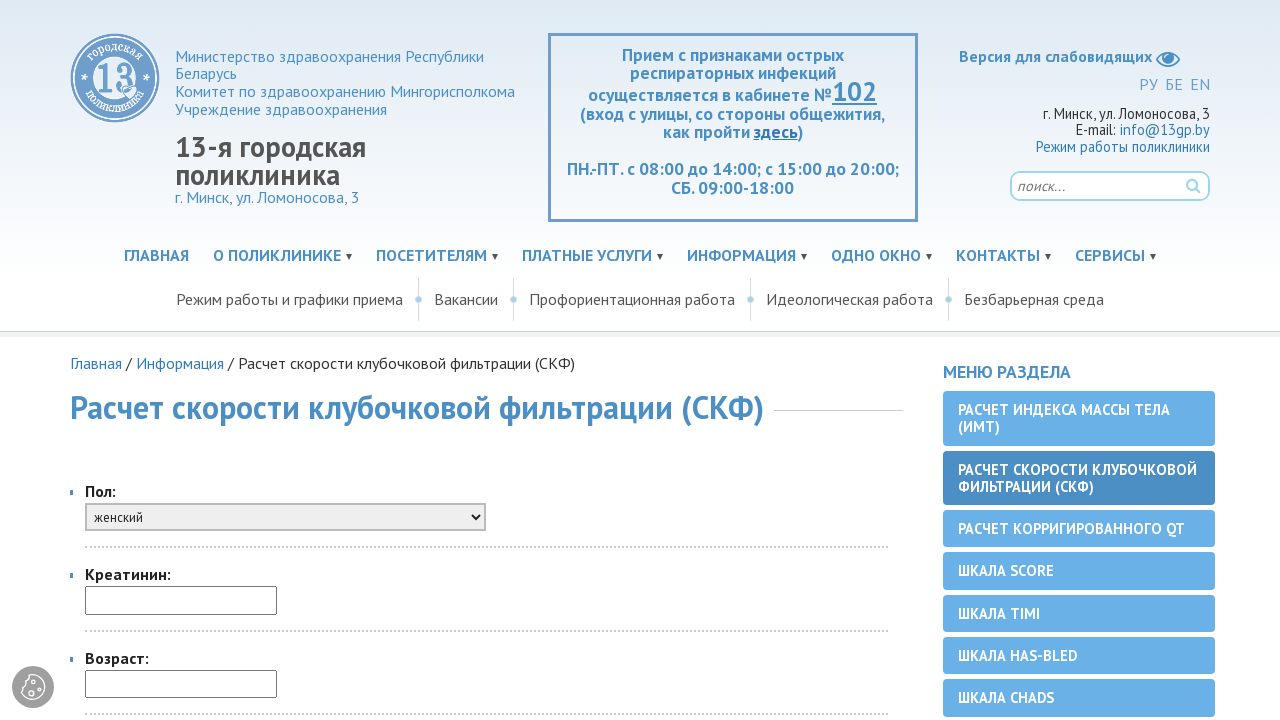

Waited 500ms for dropdown to settle
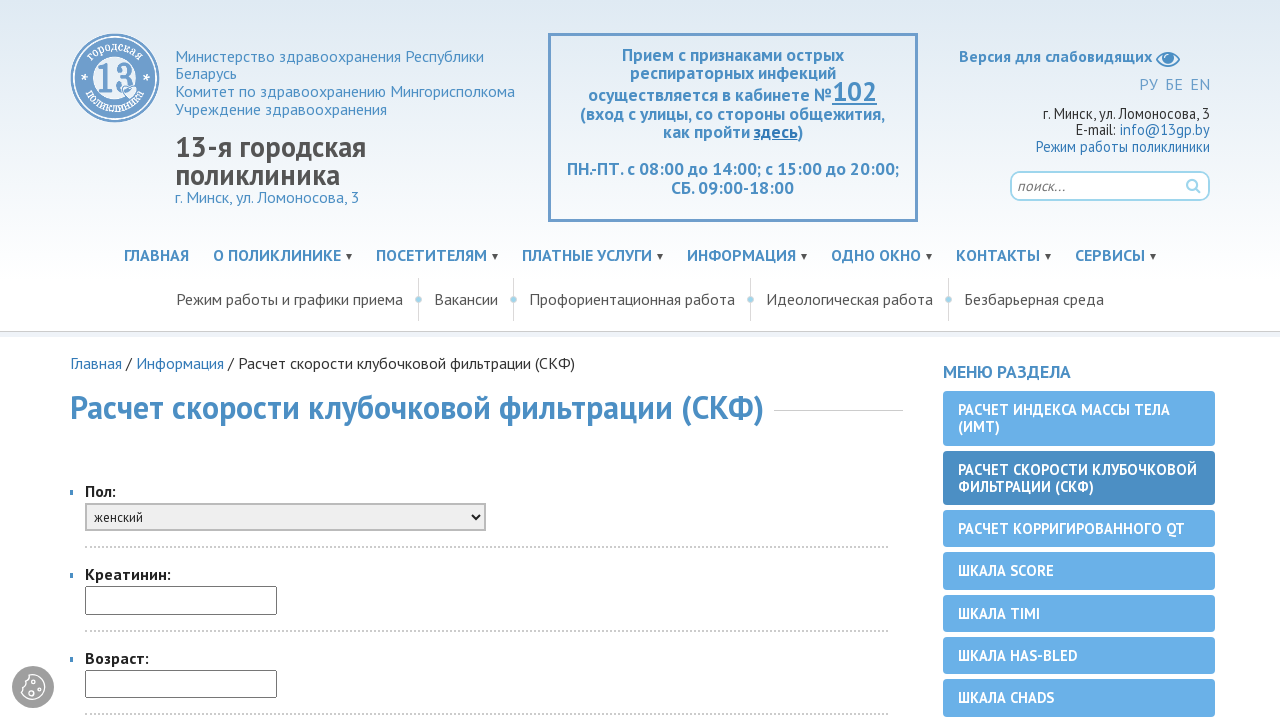

Filled creatinine field with value '80' on #oCr
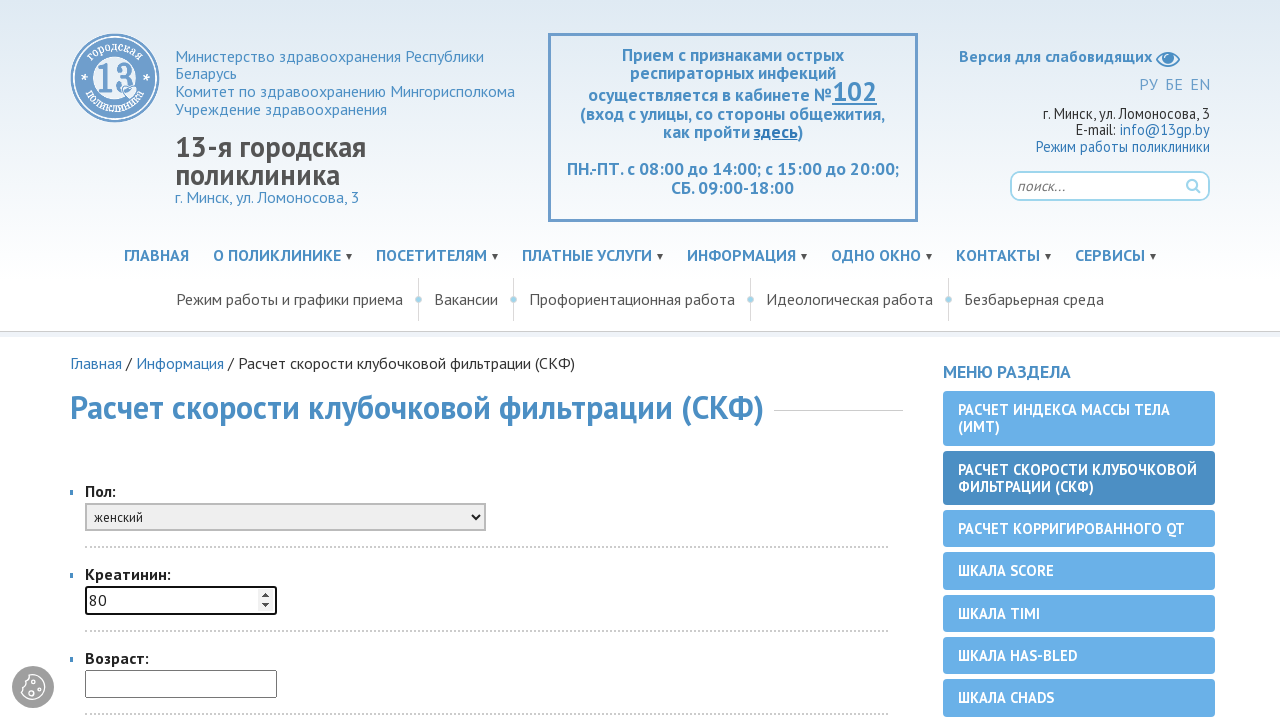

Filled age field with value '38' on #oAge
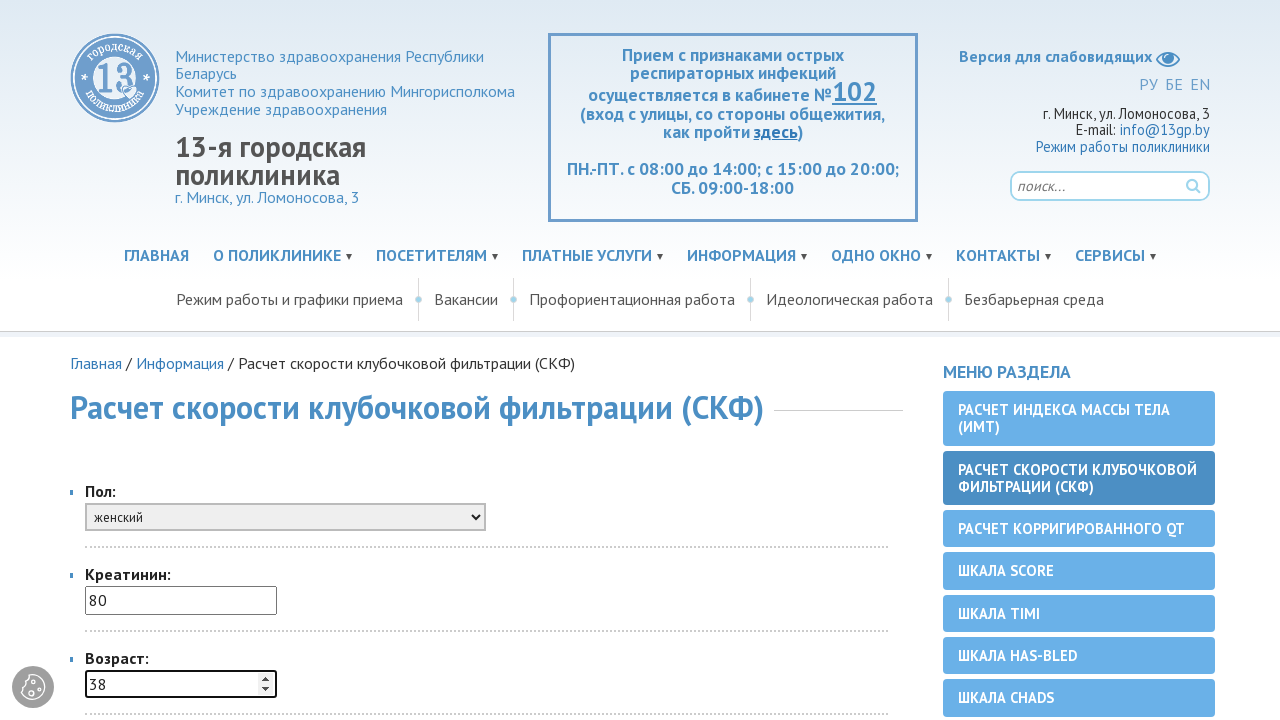

Filled weight field with value '55' on #oWeight
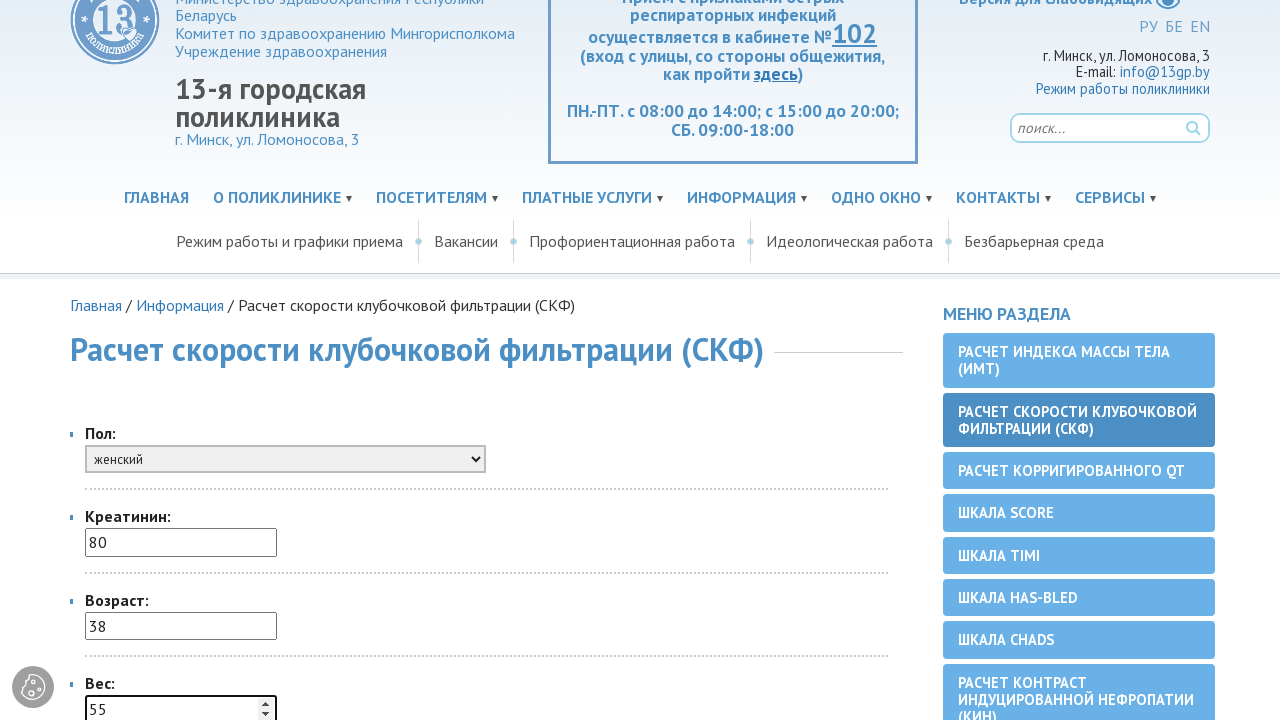

Filled height field with value '163' on #oHeight
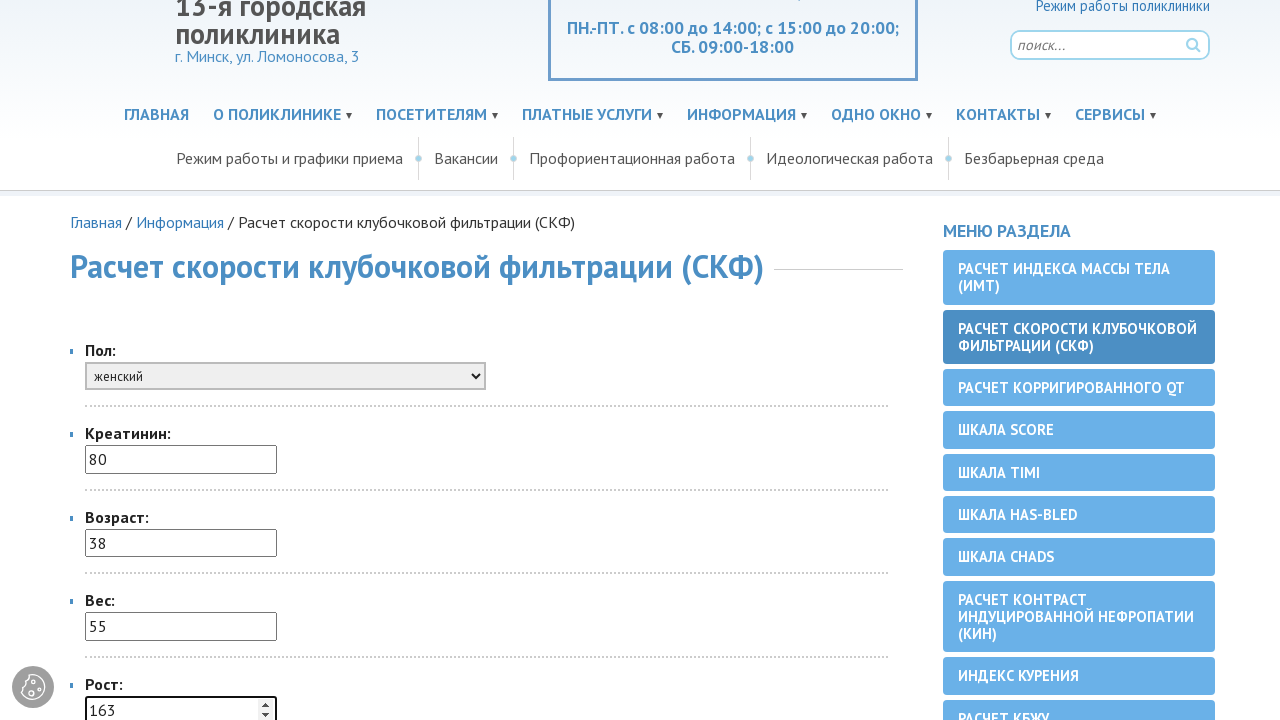

Clicked calculate button to compute GFR results at (132, 360) on input[type='button']
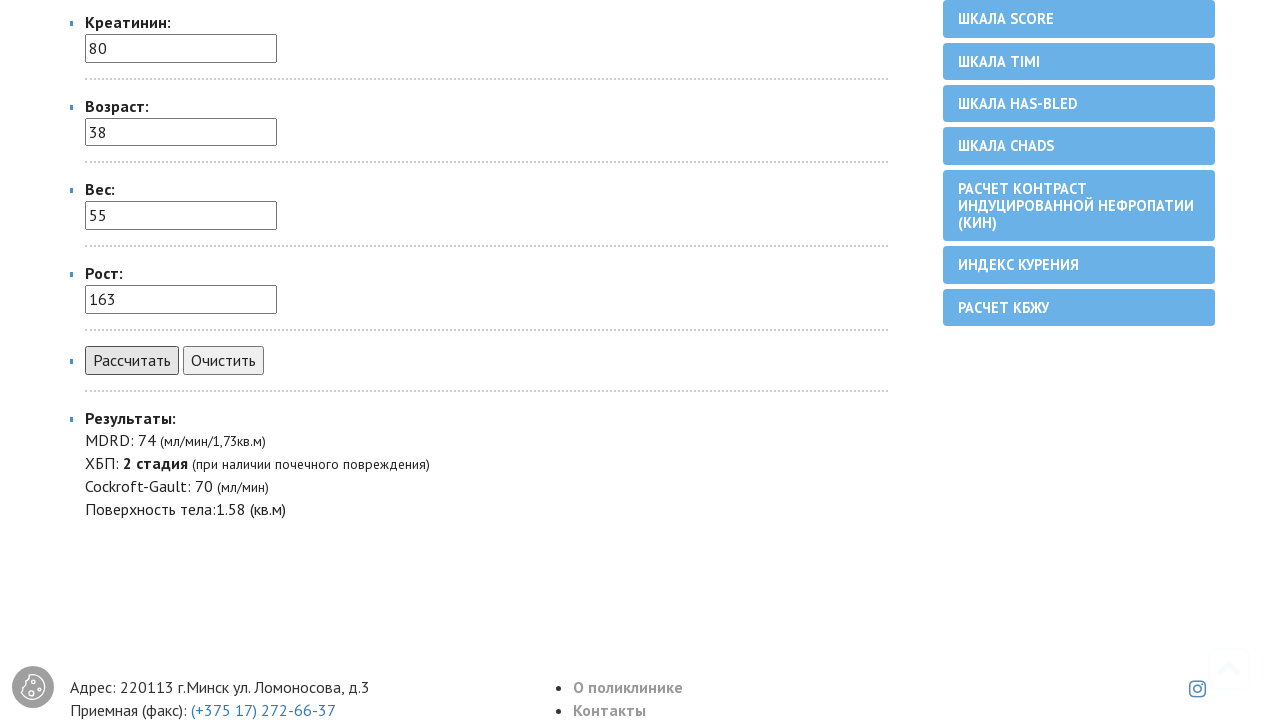

Waited for MDRD result selector to be visible
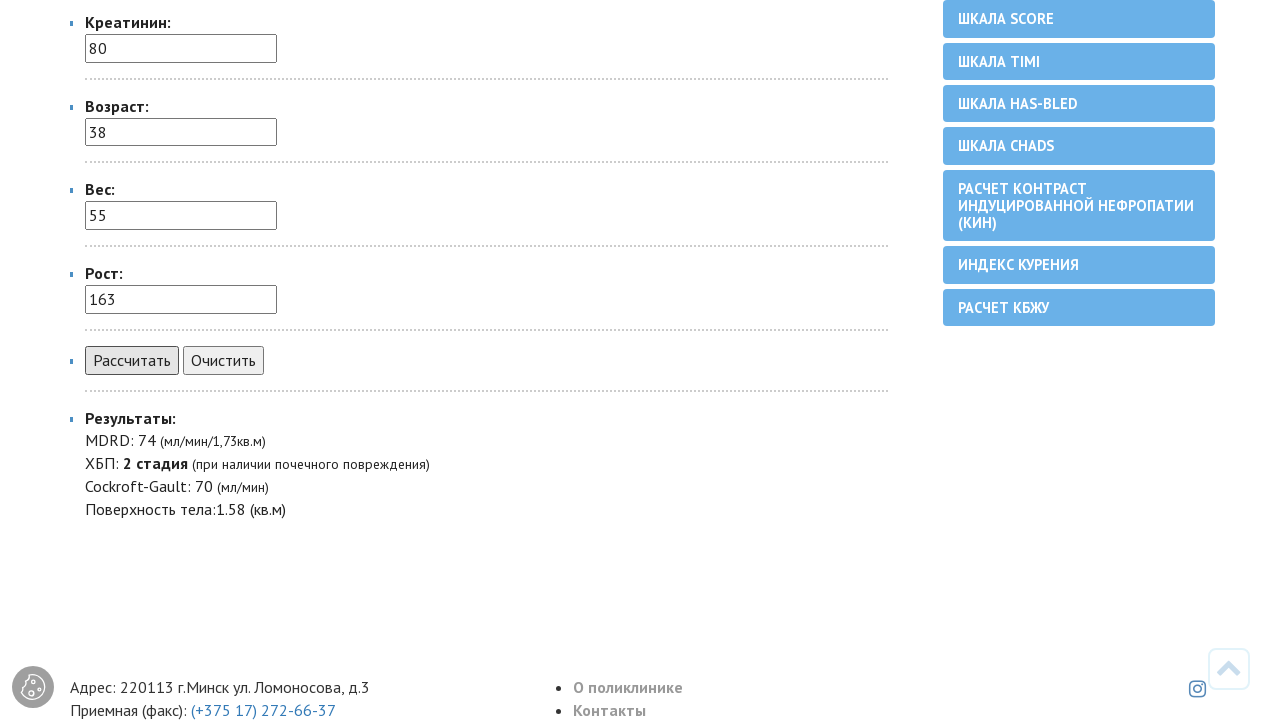

Verified MDRD result: 74 (мл/мин/1,73кв.м)
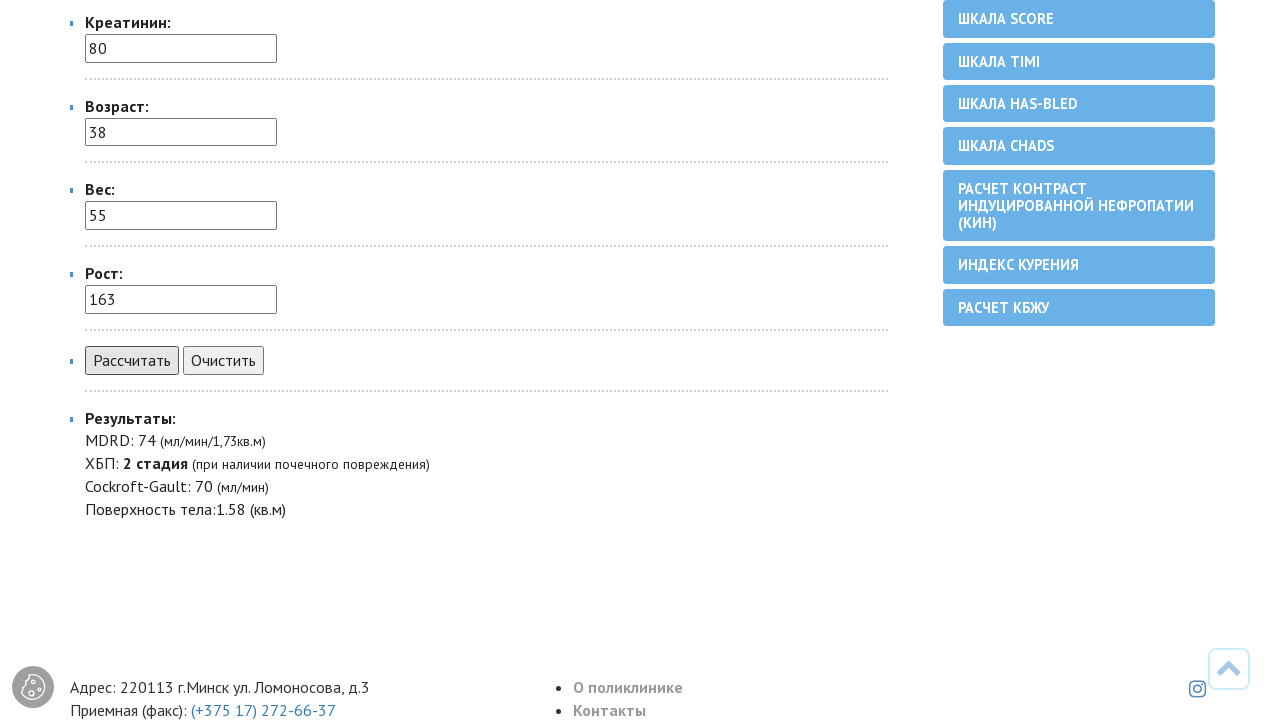

Verified CKD stage result: 2 стадия (при наличии почечного повреждения)
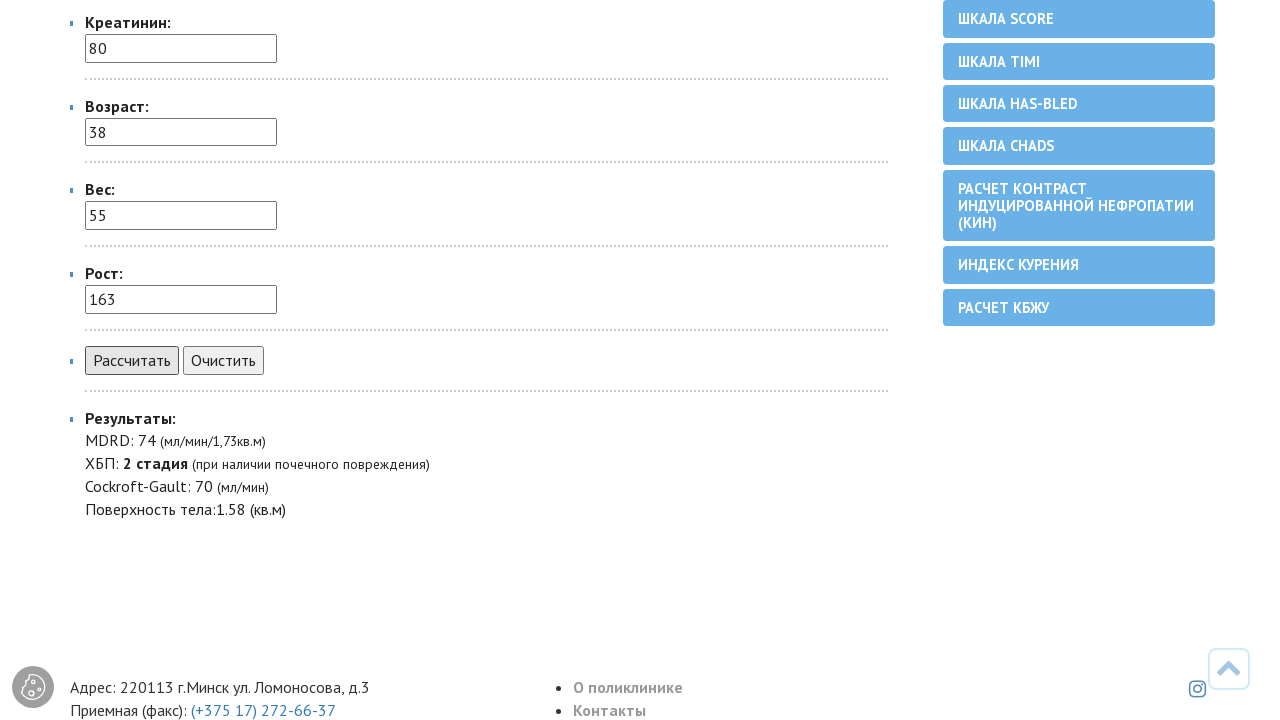

Verified Cockroft-Gault result: 70 (мл/мин)
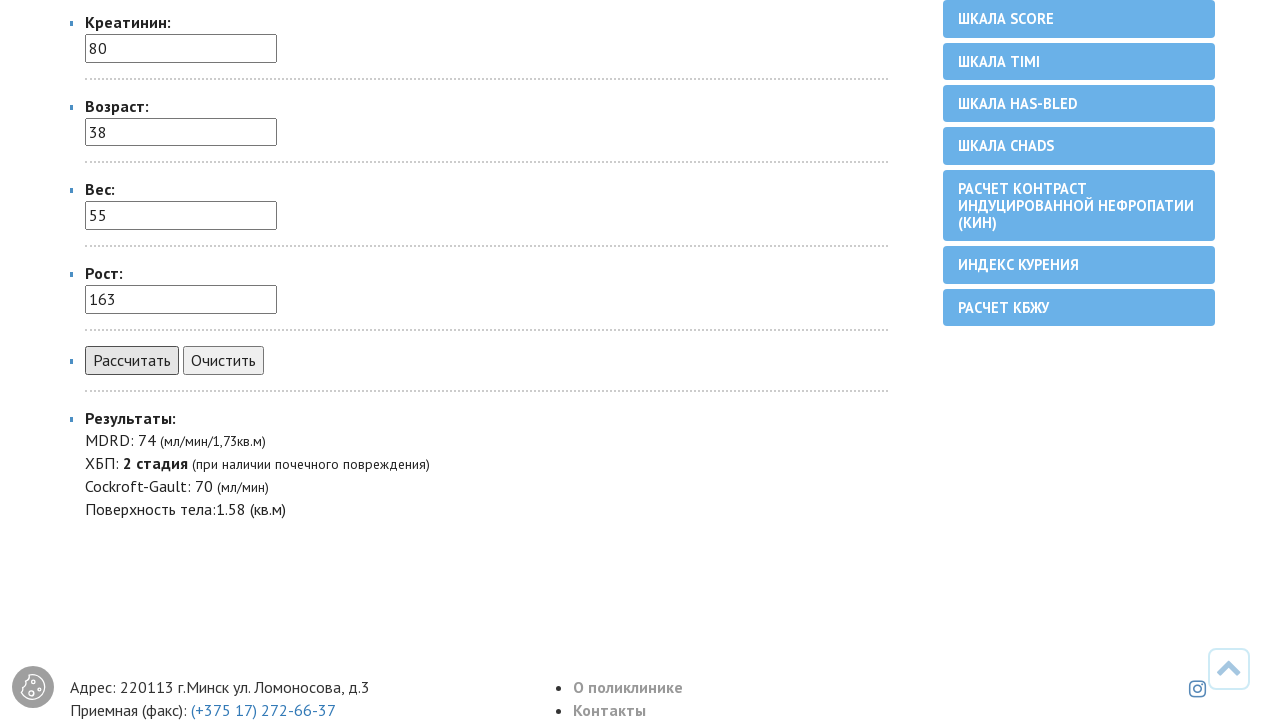

Verified body surface area result: 1.58 (кв.м)
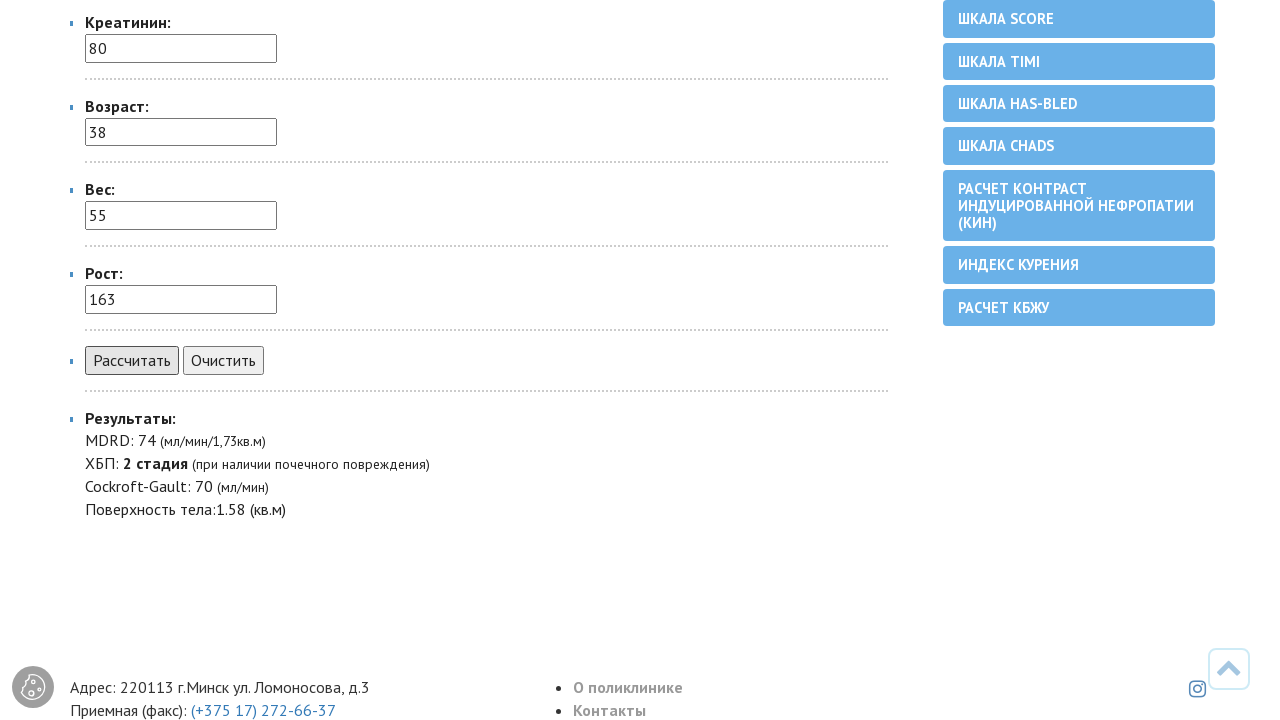

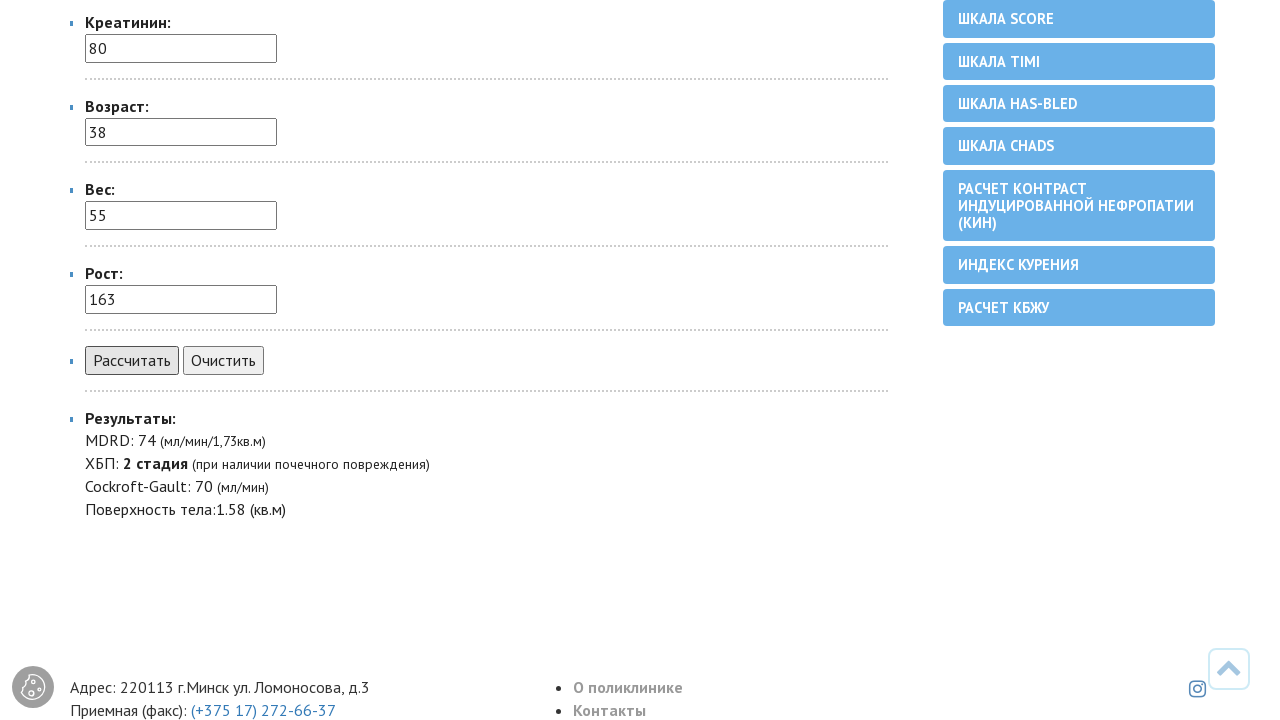